Tests text input functionality by entering text in a field and verifying that a button's text changes to match the input

Starting URL: http://uitestingplayground.com/textinput

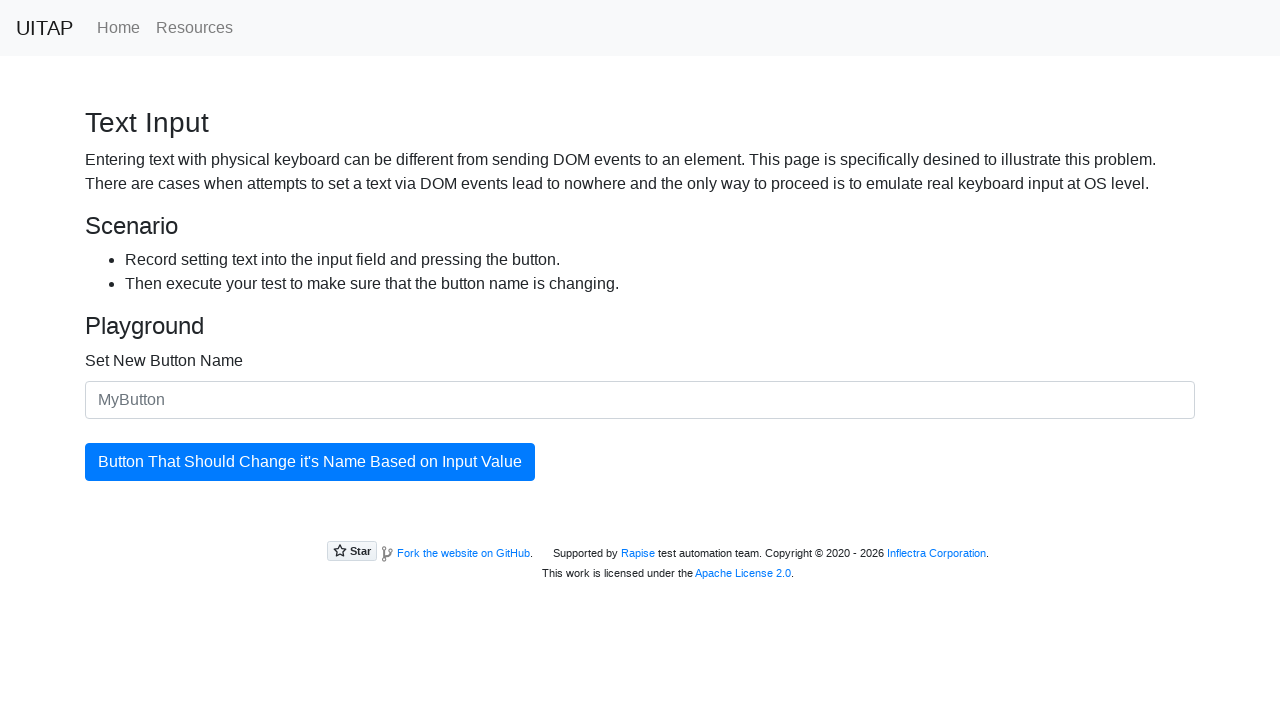

Filled text input field with 'ITCH' on #newButtonName
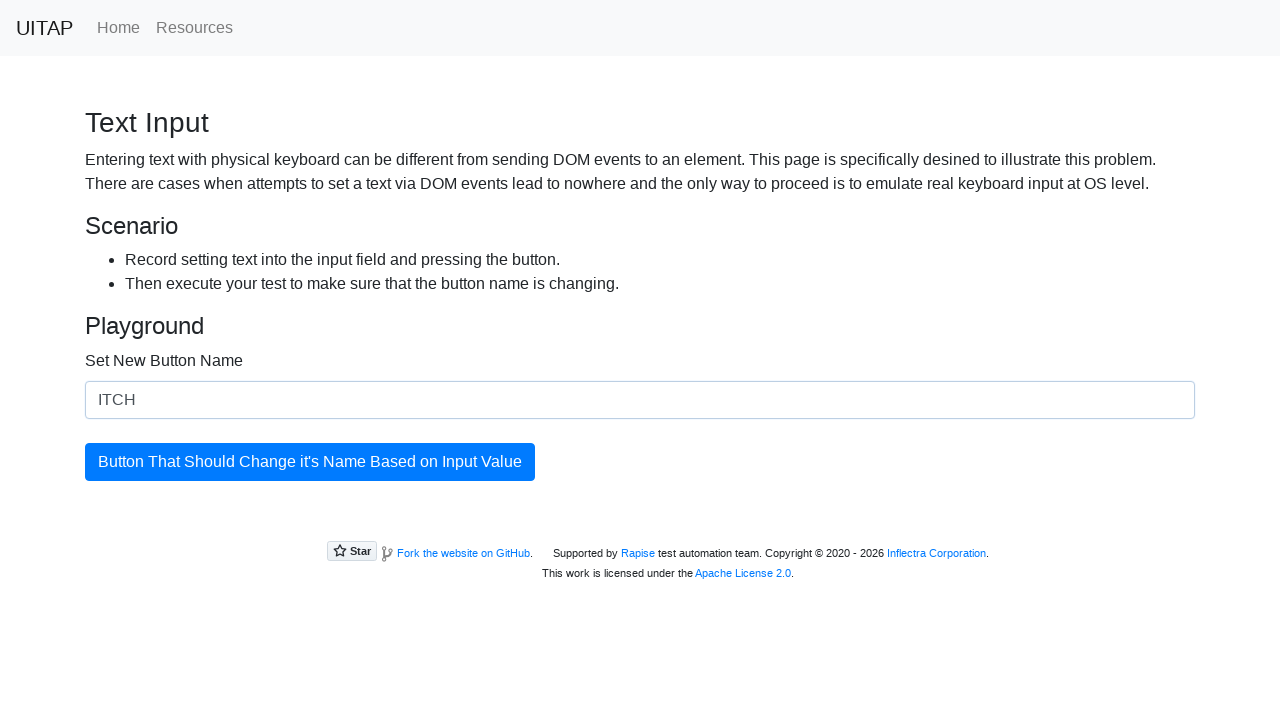

Clicked the button to update its text at (310, 462) on #updatingButton
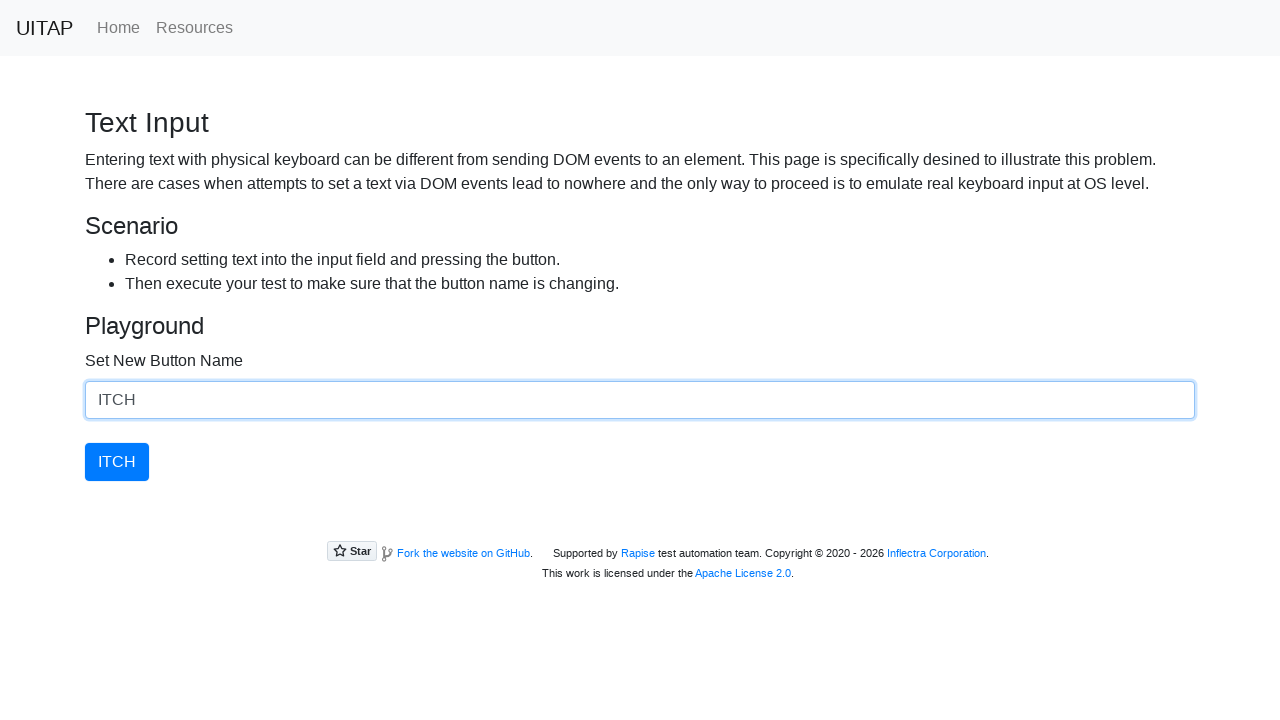

Button text changed to 'ITCH' as expected
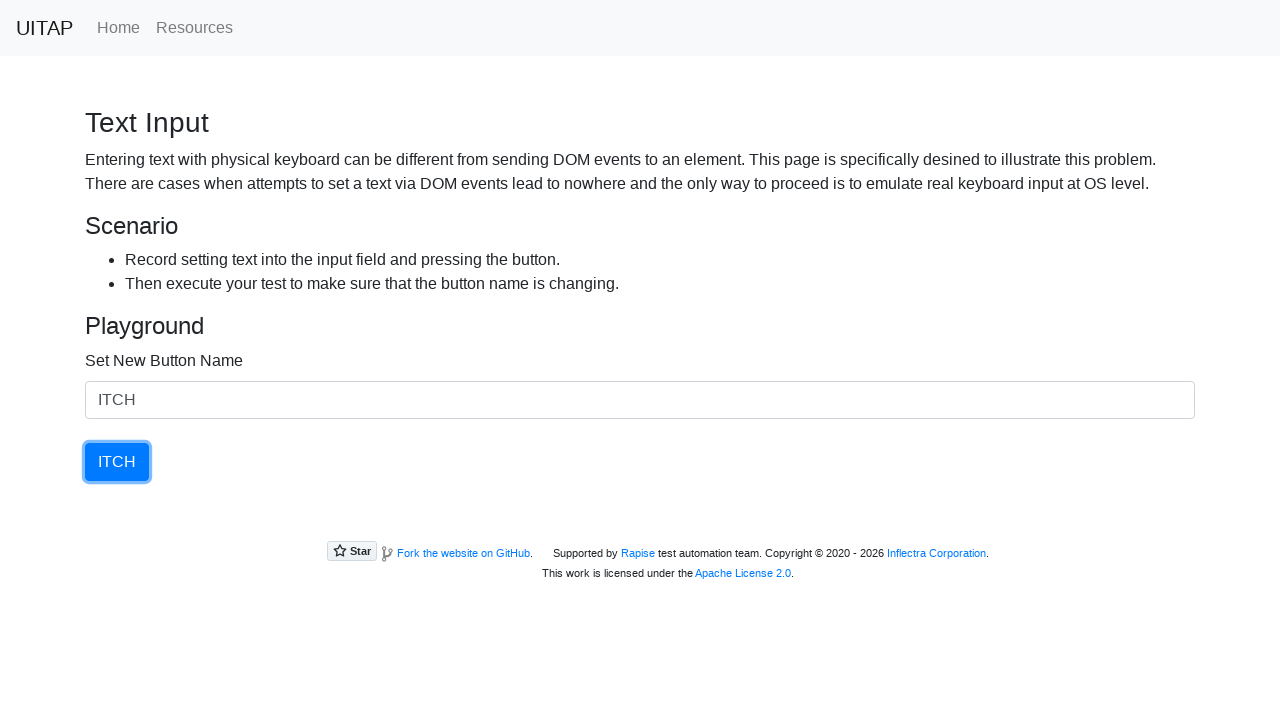

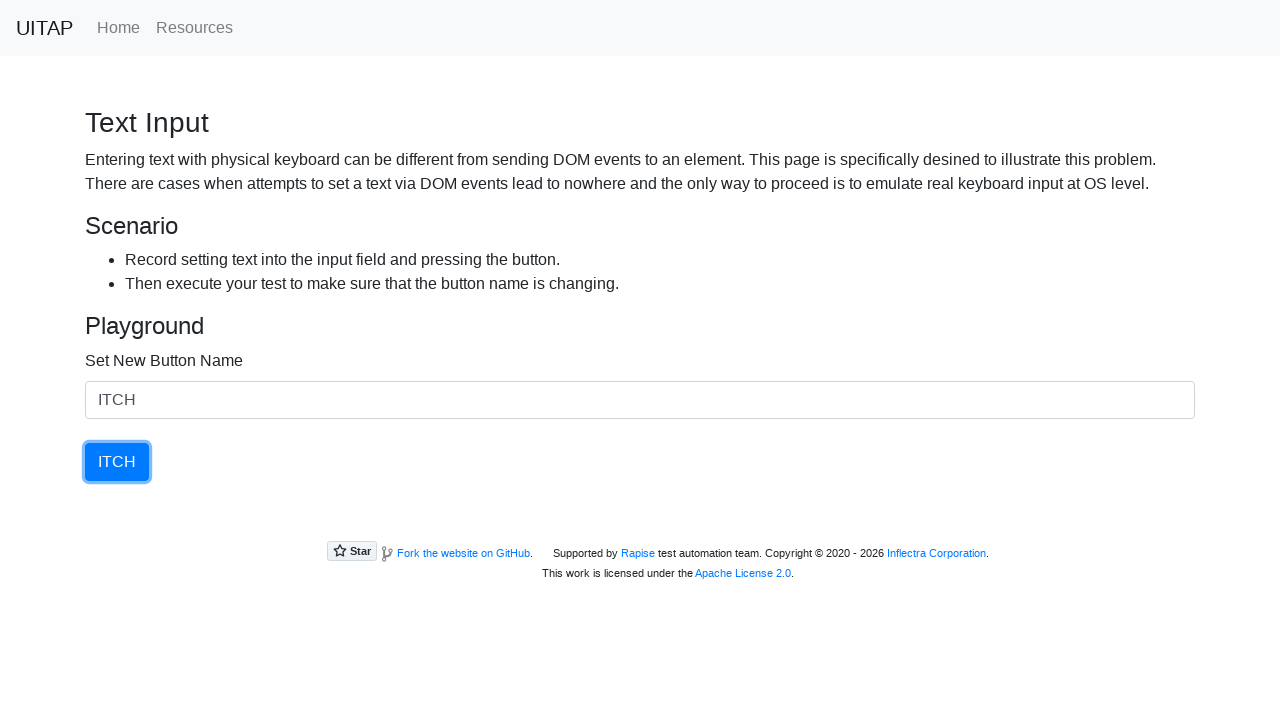